Tests currency selector and coupon link hover styling on a dummy ticket website

Starting URL: https://www.dummyticket.com/dummy-ticket-for-visa-application/

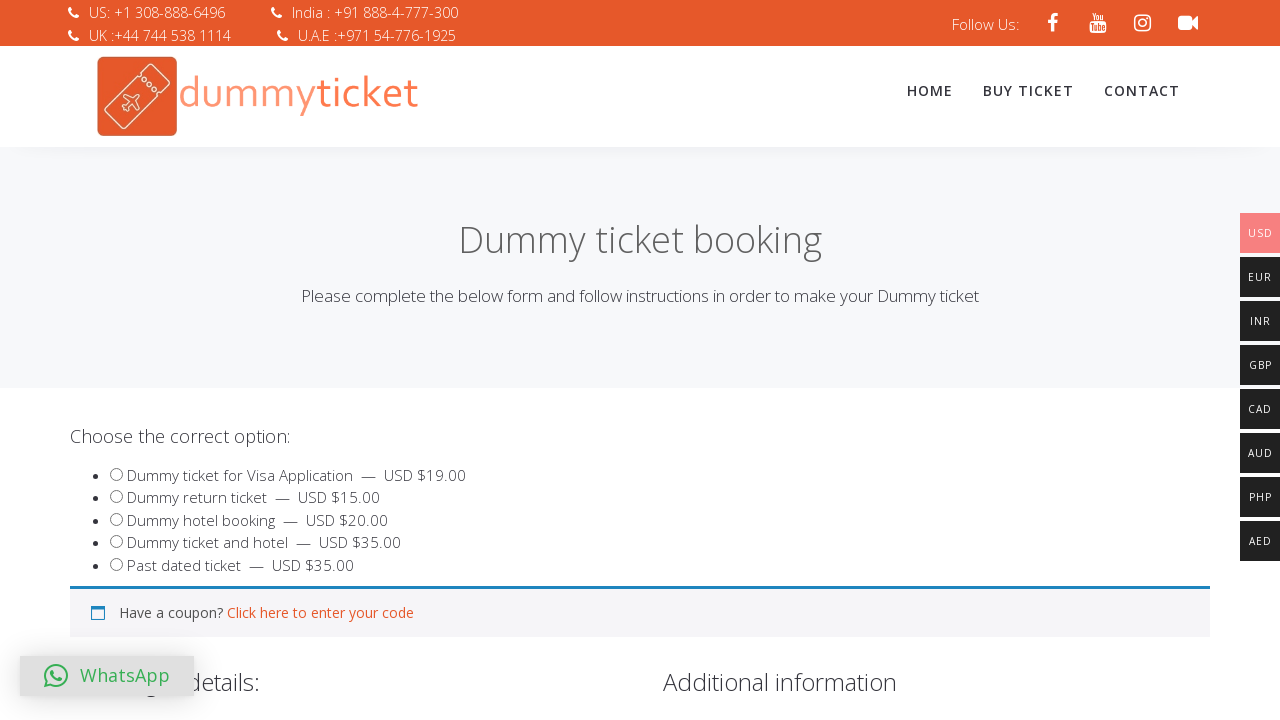

Currency selector loaded
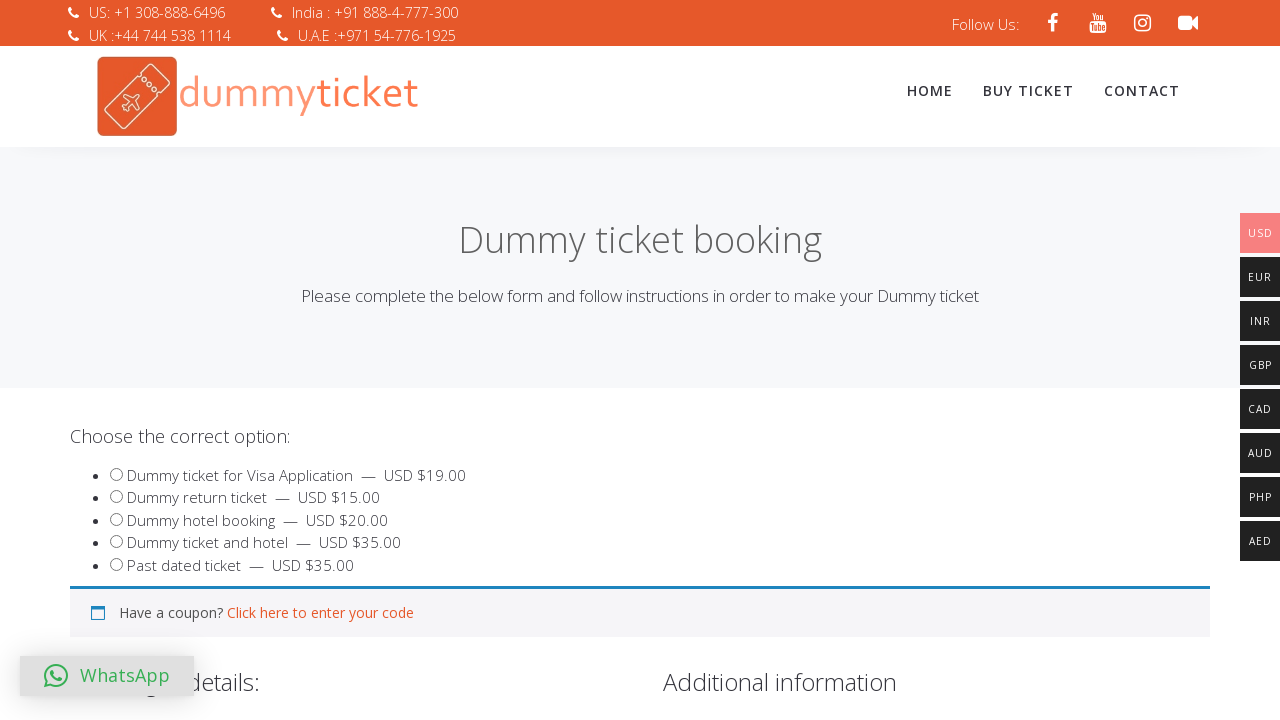

Hovered over currency option (4th child) at (1260, 321) on div.woocommerce-multi-currency.wmc-right.style-1.wmc-bottom.wmc-sidebar div:nth-
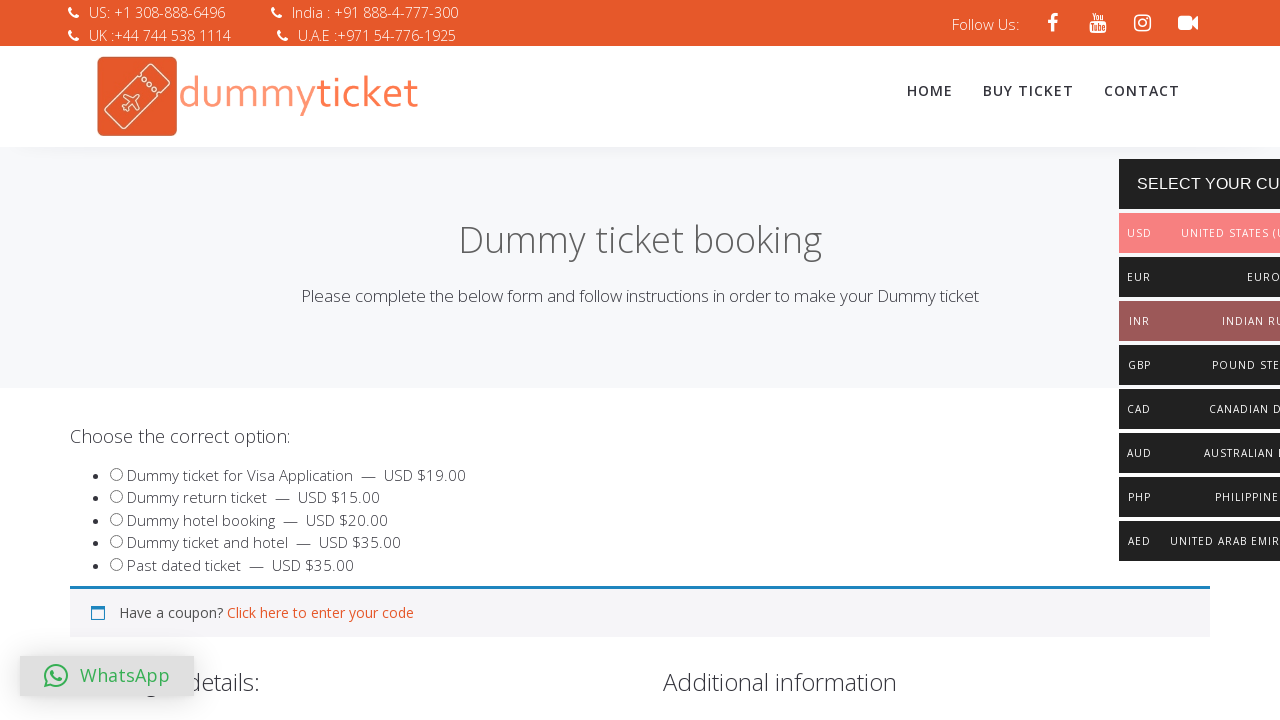

Clicked on currency option at (1050, 321) on div.woocommerce-multi-currency.wmc-right.style-1.wmc-bottom.wmc-sidebar div:nth-
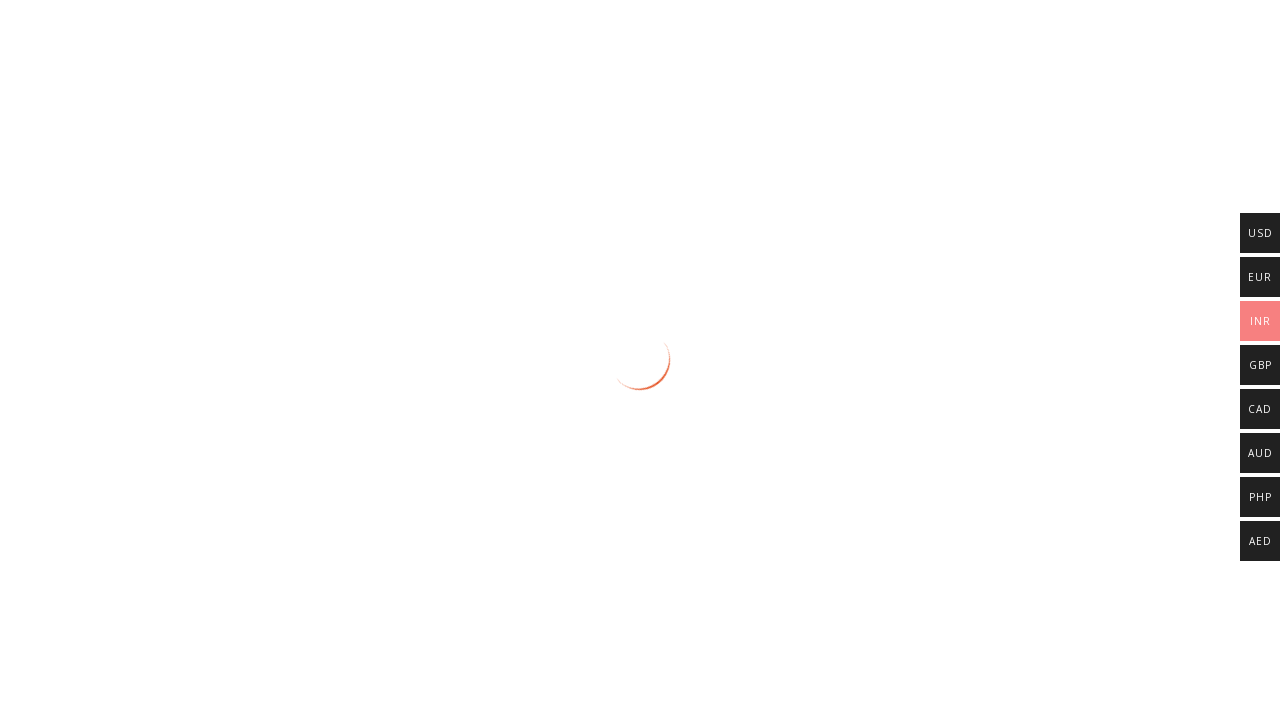

Hovered over coupon link to test styling at (320, 612) on .showcoupon
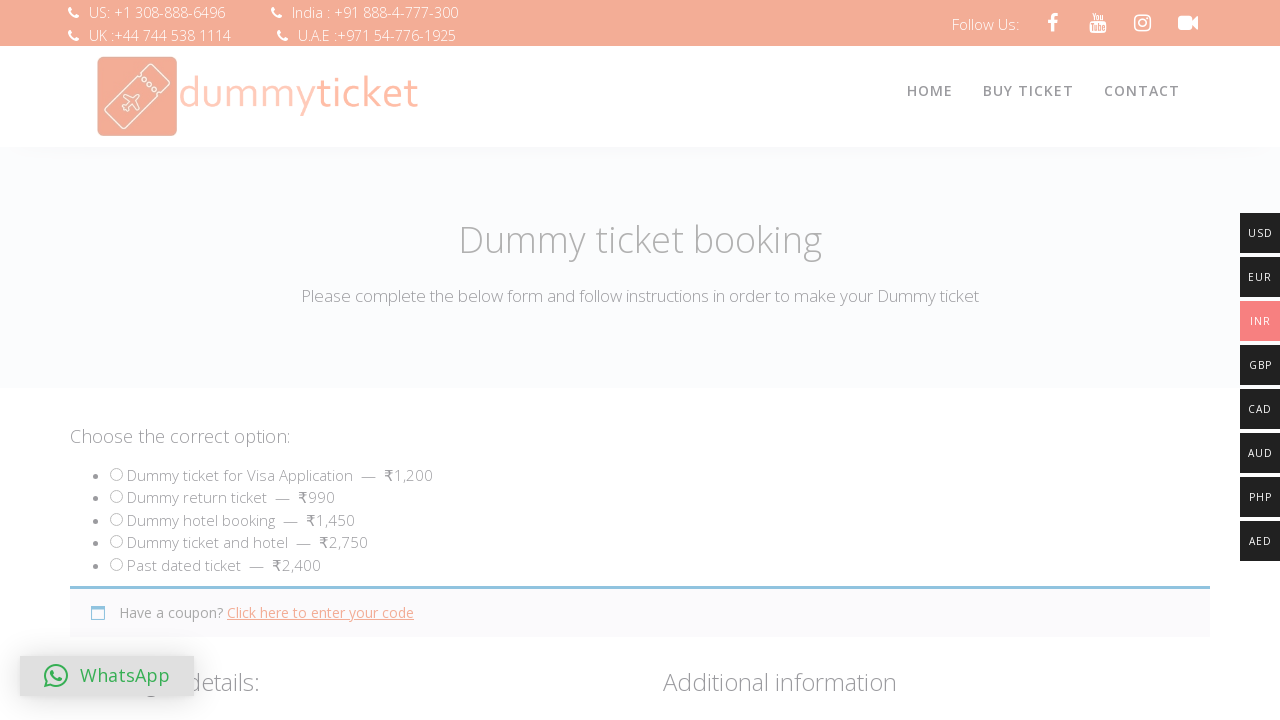

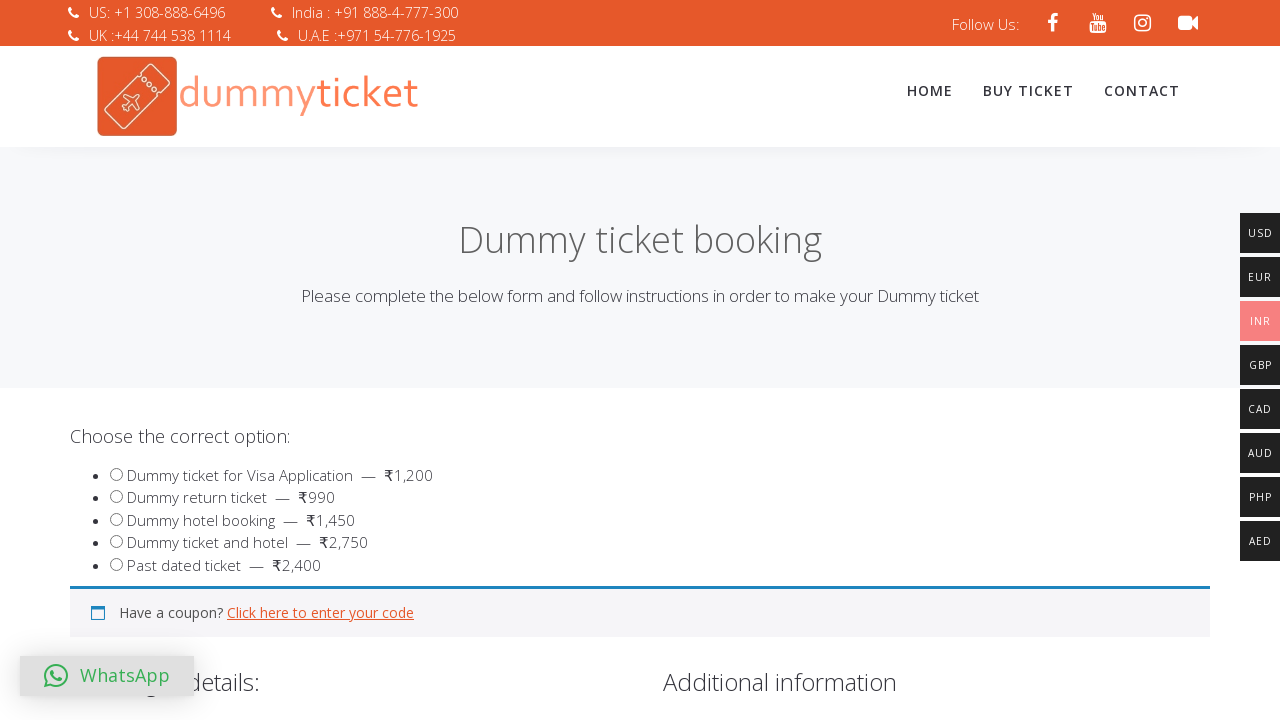